Tests clicking a button with dynamic class attributes, handling the resulting alert, and refreshing the page - repeated 3 times to verify consistent behavior

Starting URL: http://uitestingplayground.com/classattr

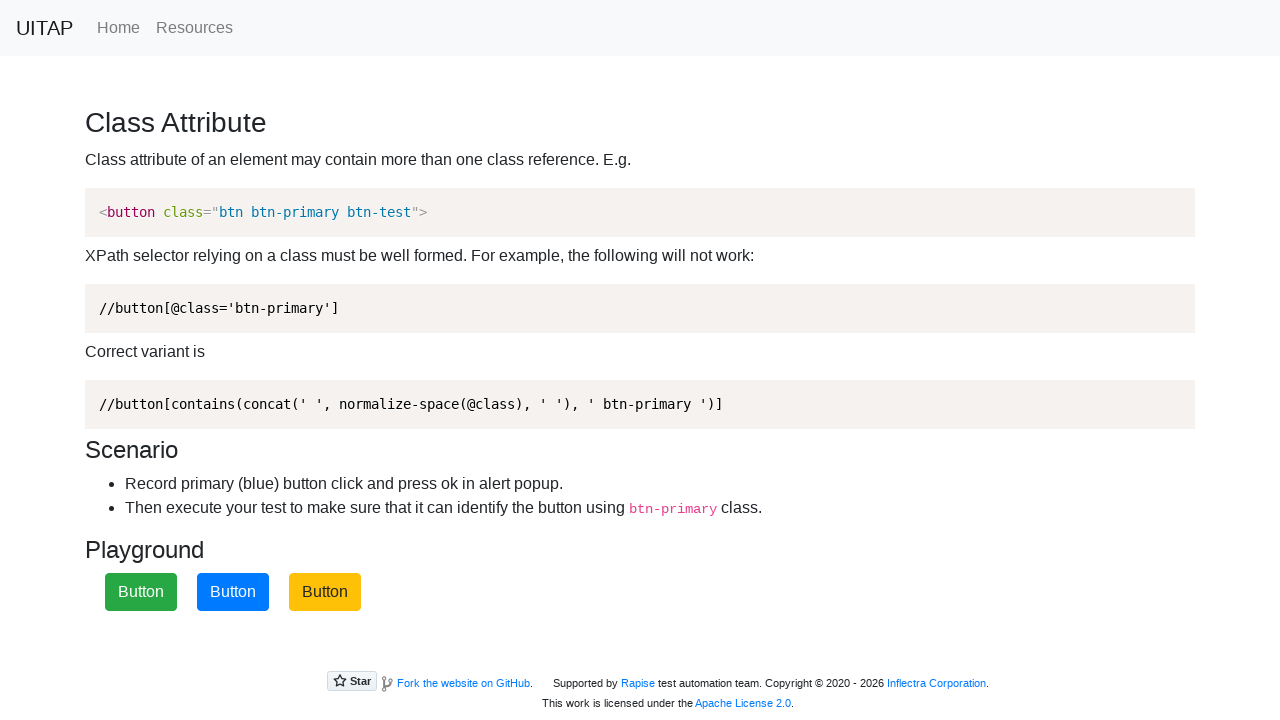

Clicked primary button (iteration 1) at (233, 592) on button.btn-primary
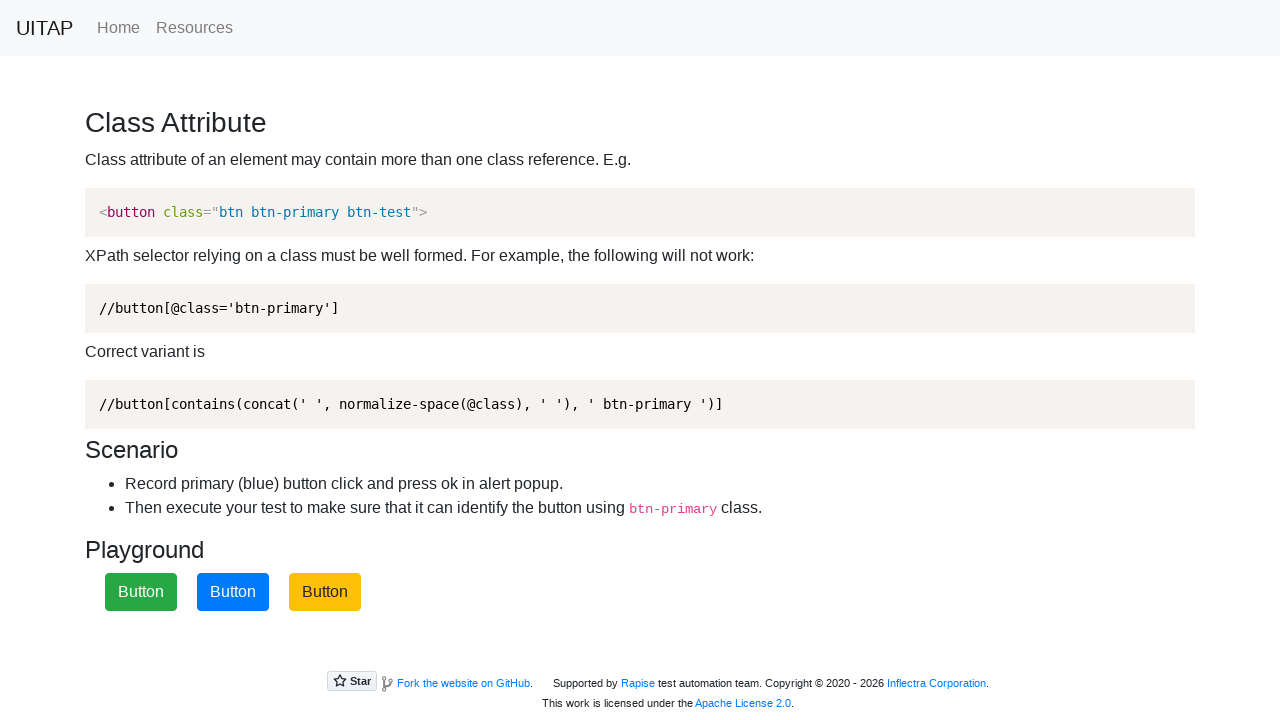

Alert dialog accepted (iteration 1)
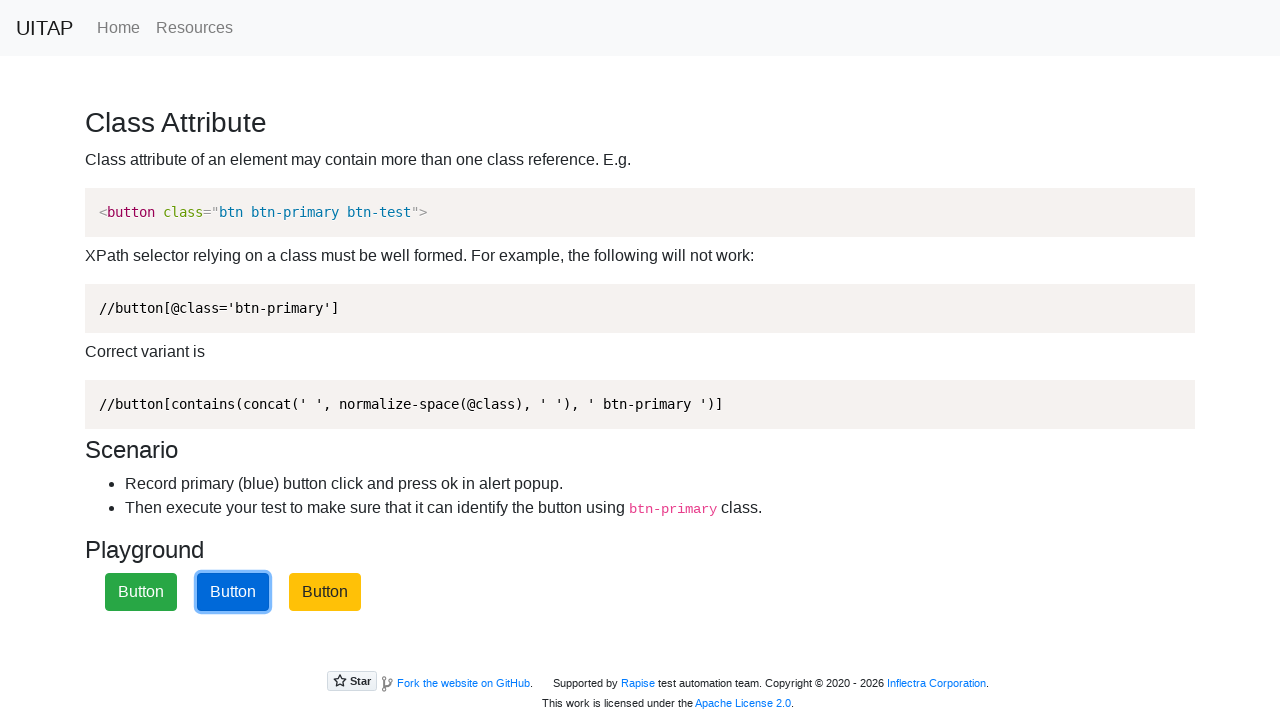

Page refreshed (iteration 1)
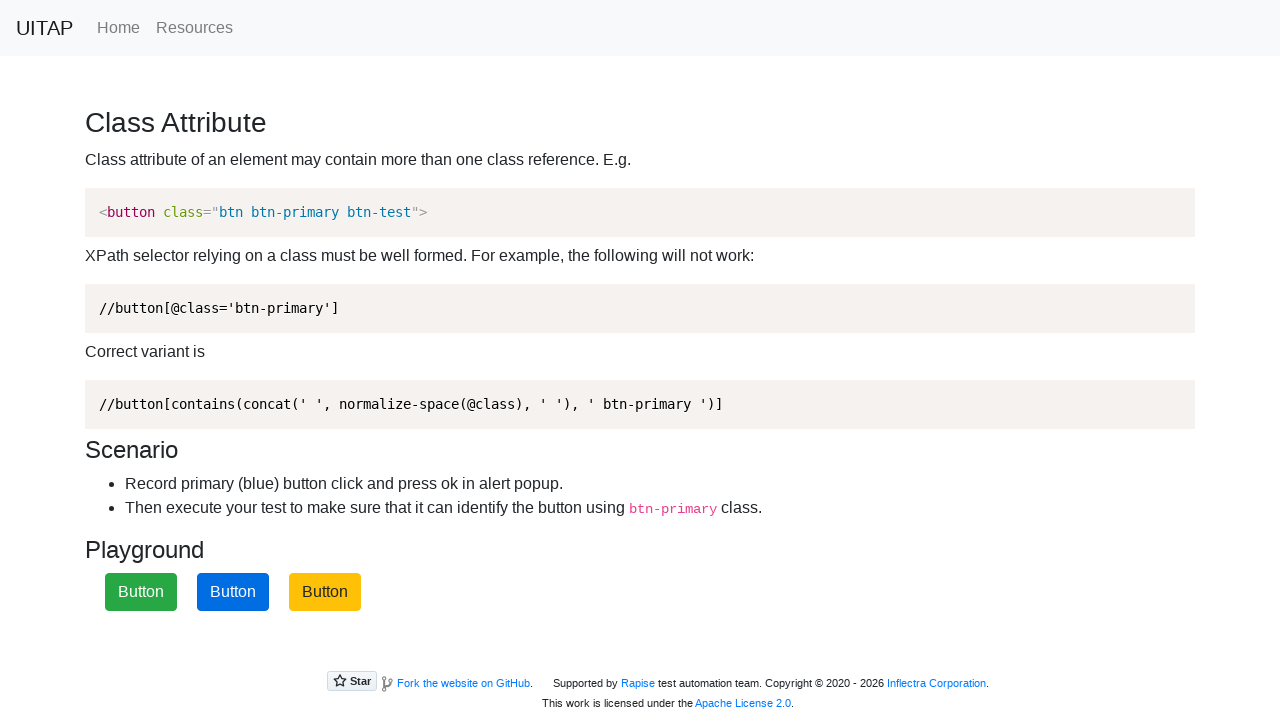

Clicked primary button (iteration 2) at (233, 592) on button.btn-primary
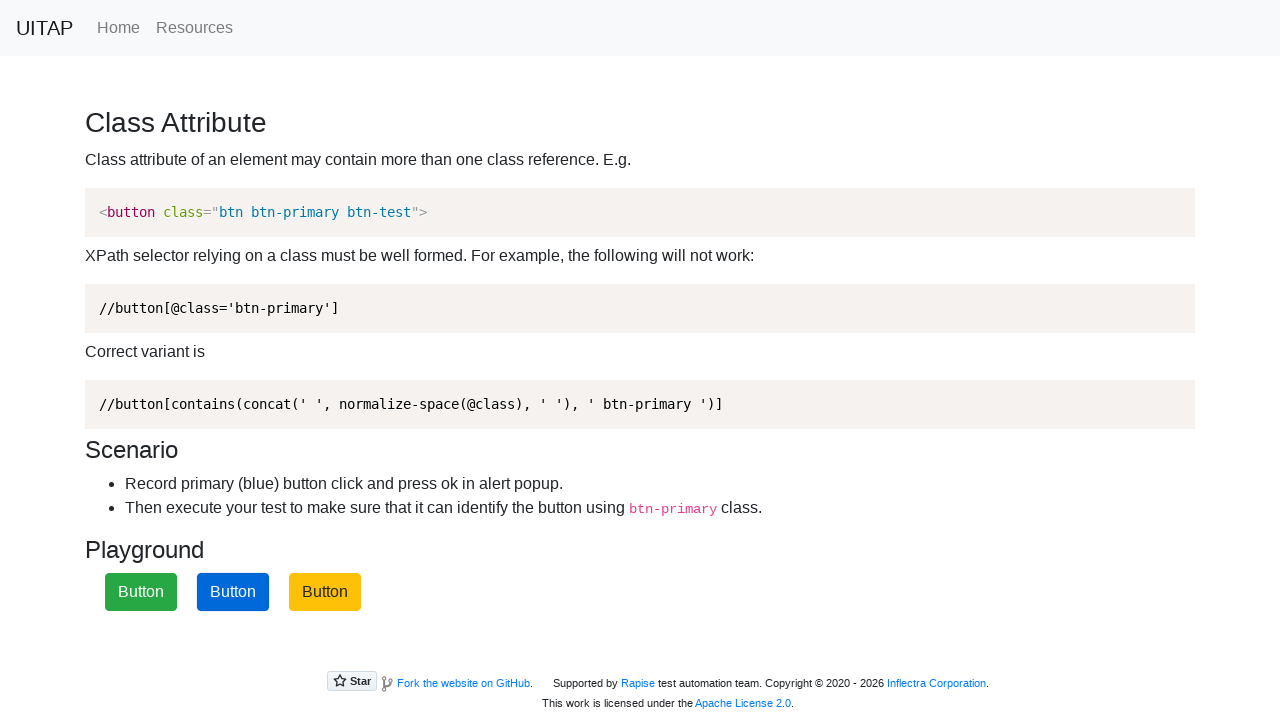

Alert dialog accepted (iteration 2)
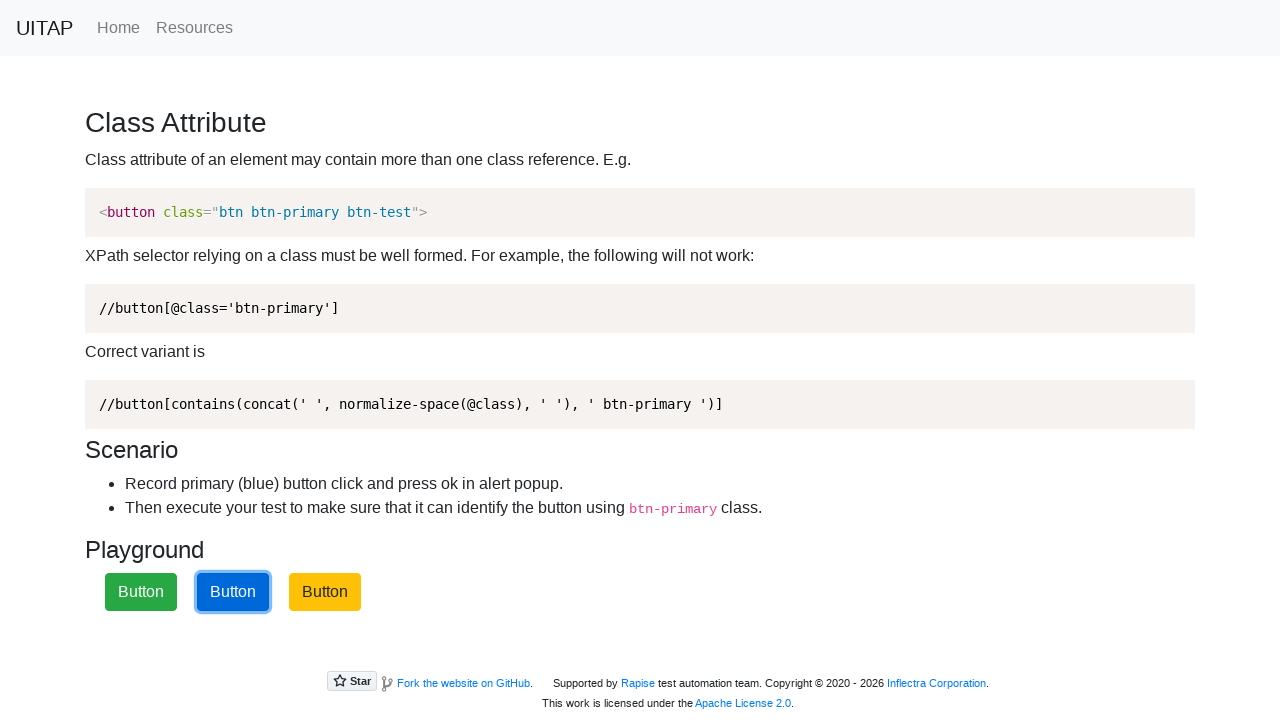

Page refreshed (iteration 2)
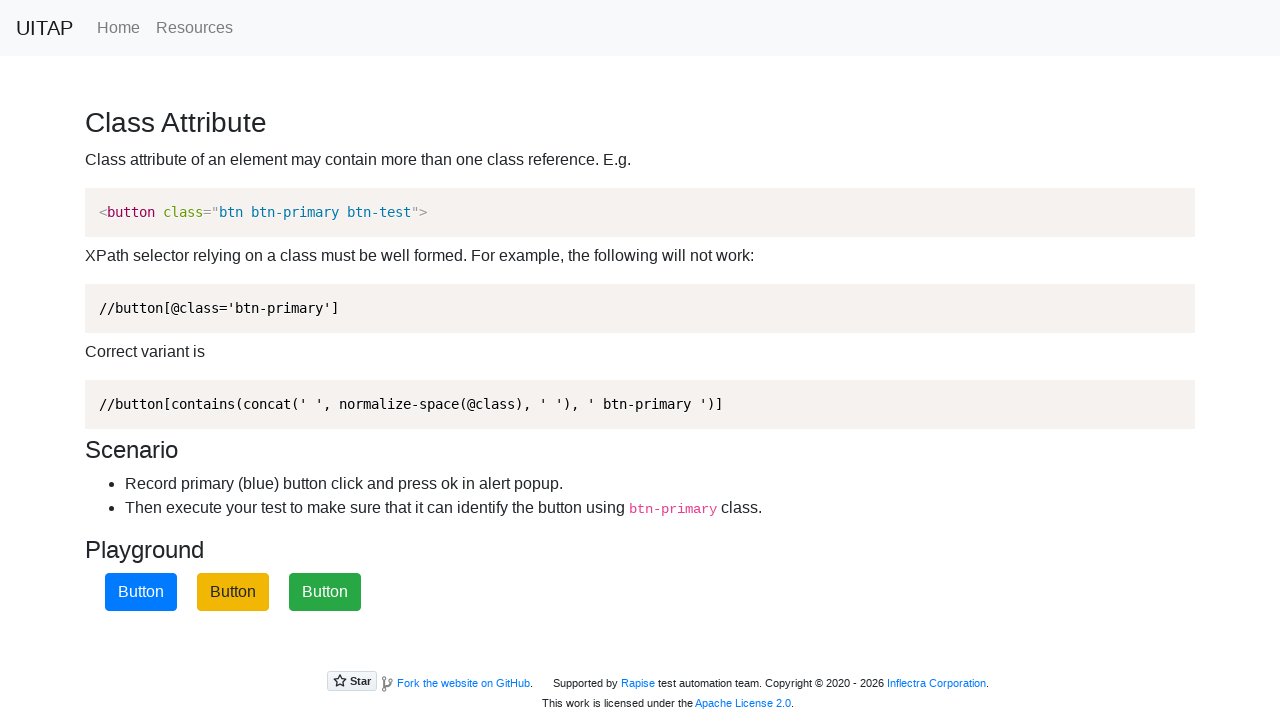

Clicked primary button (iteration 3) at (141, 592) on button.btn-primary
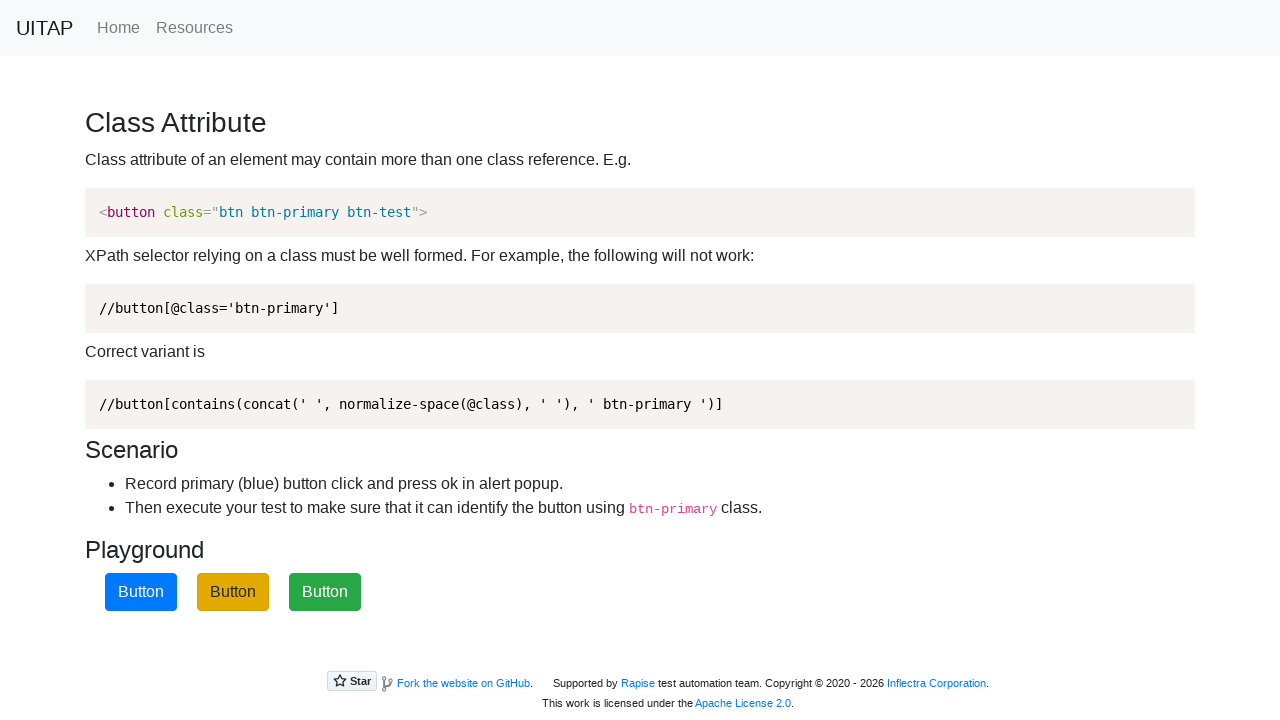

Alert dialog accepted (iteration 3)
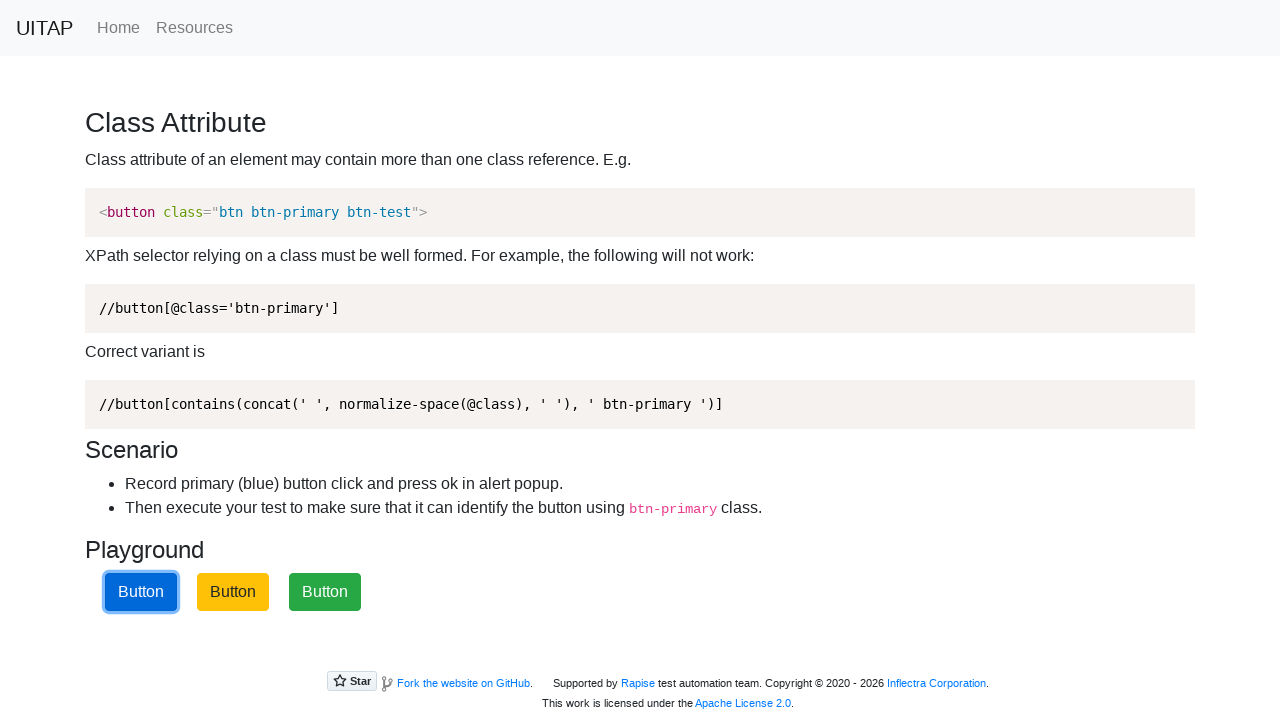

Page refreshed (iteration 3)
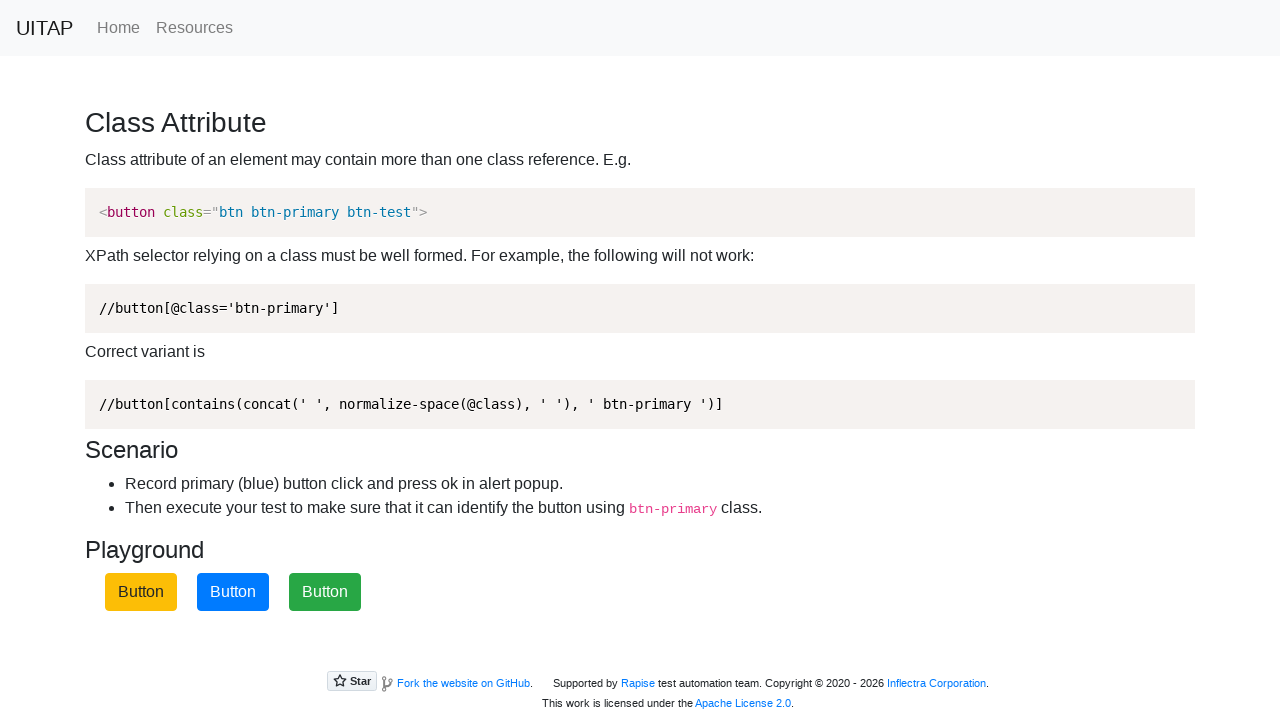

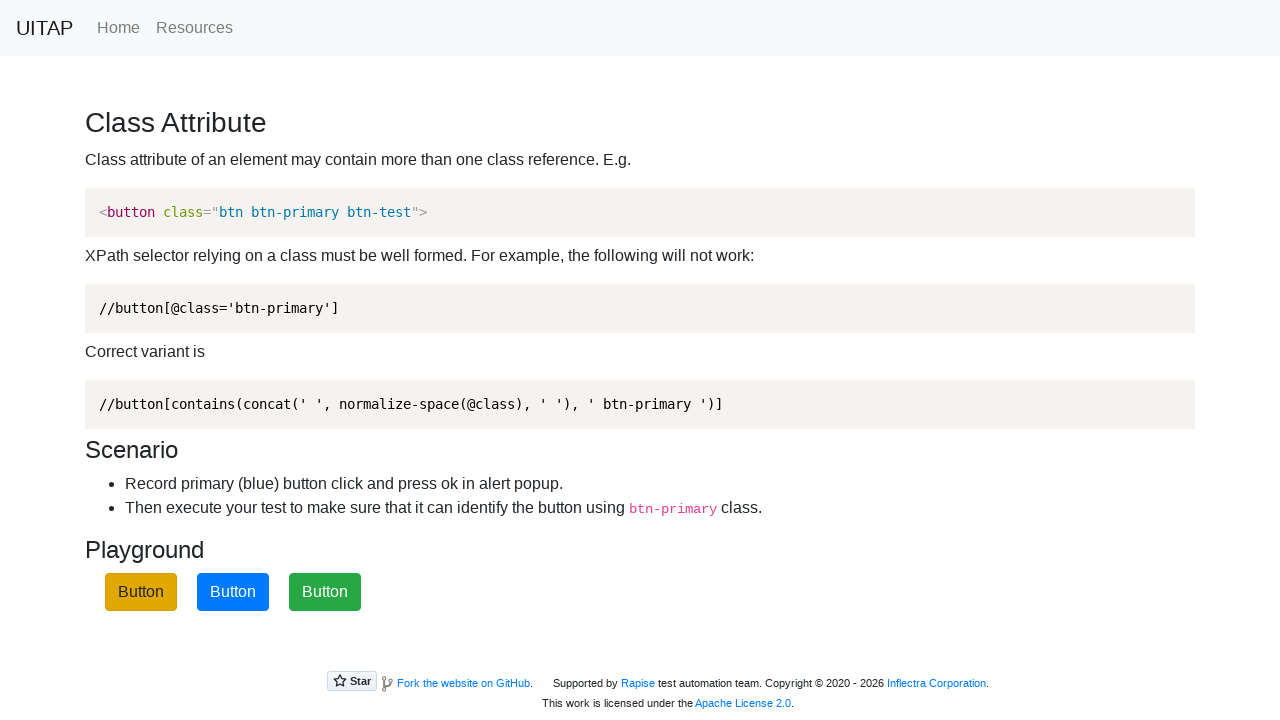